Tests YouTube video playback by navigating to a video, clicking play, and monitoring that the video continues playing on the same page

Starting URL: https://www.youtube.com/watch?v=9elBYEpnPQw

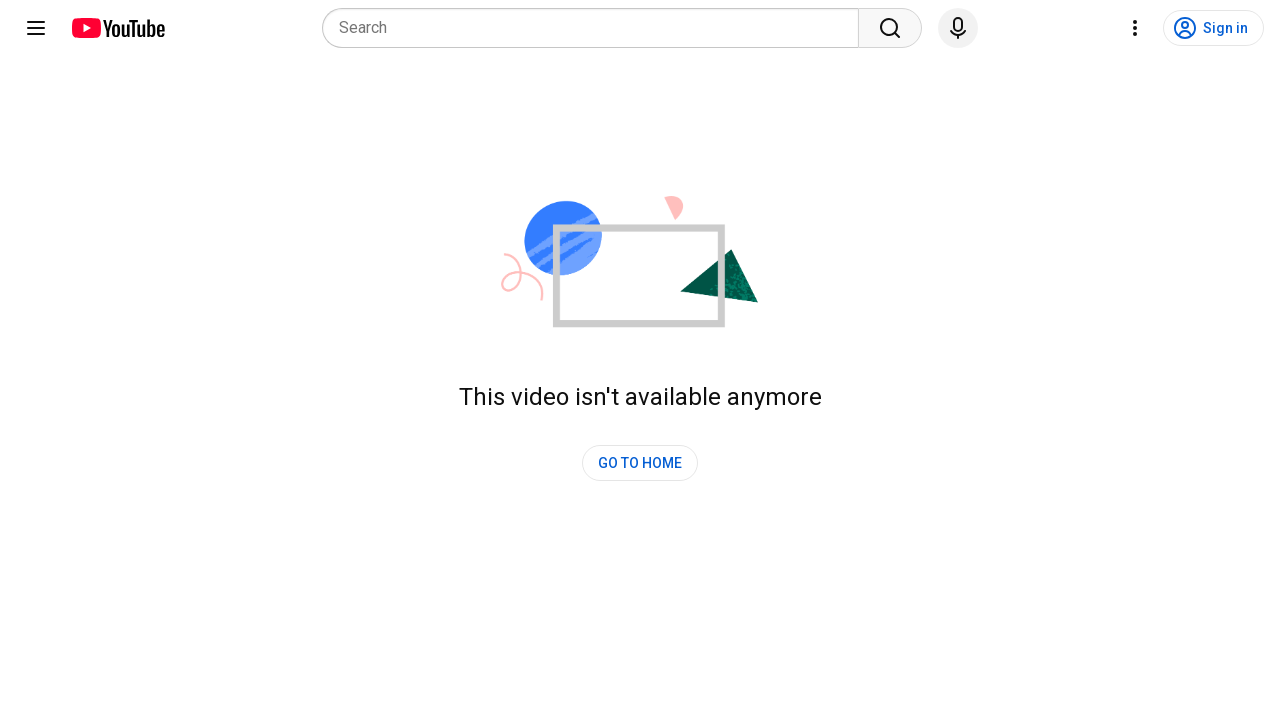

Reloaded page after play button not found on button[aria-label='Play']
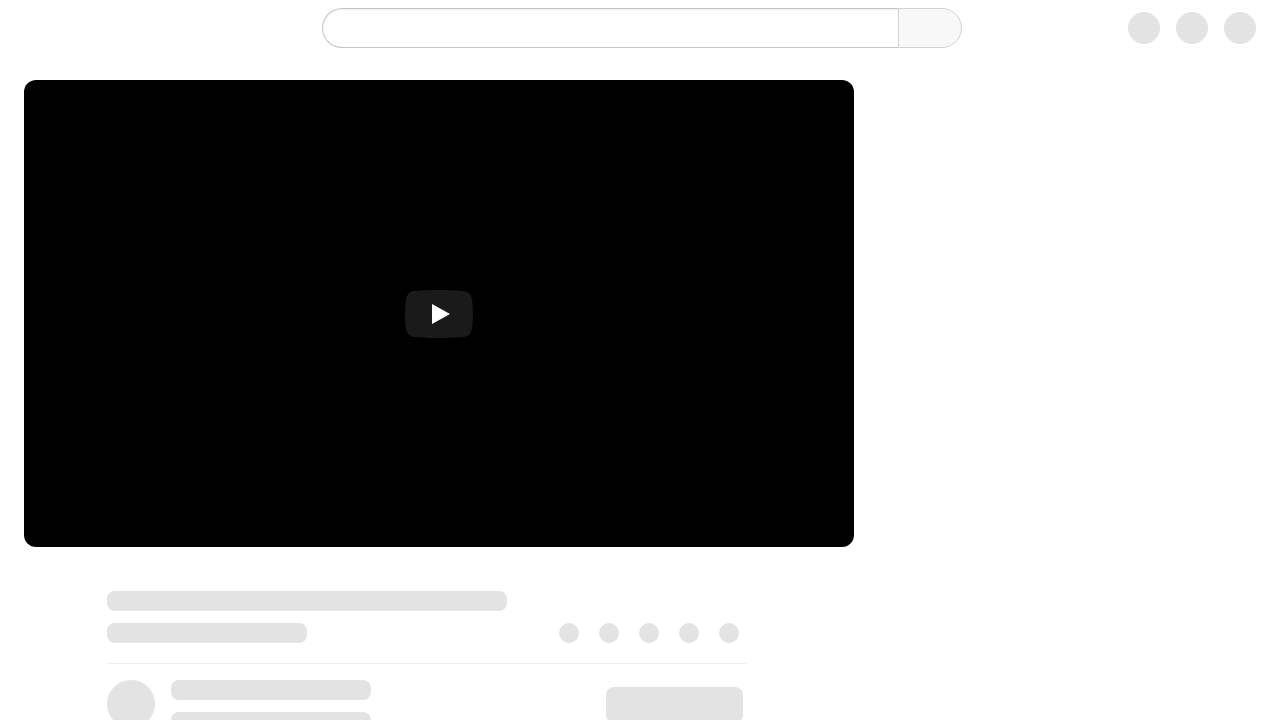

Waited 1 second after page reload
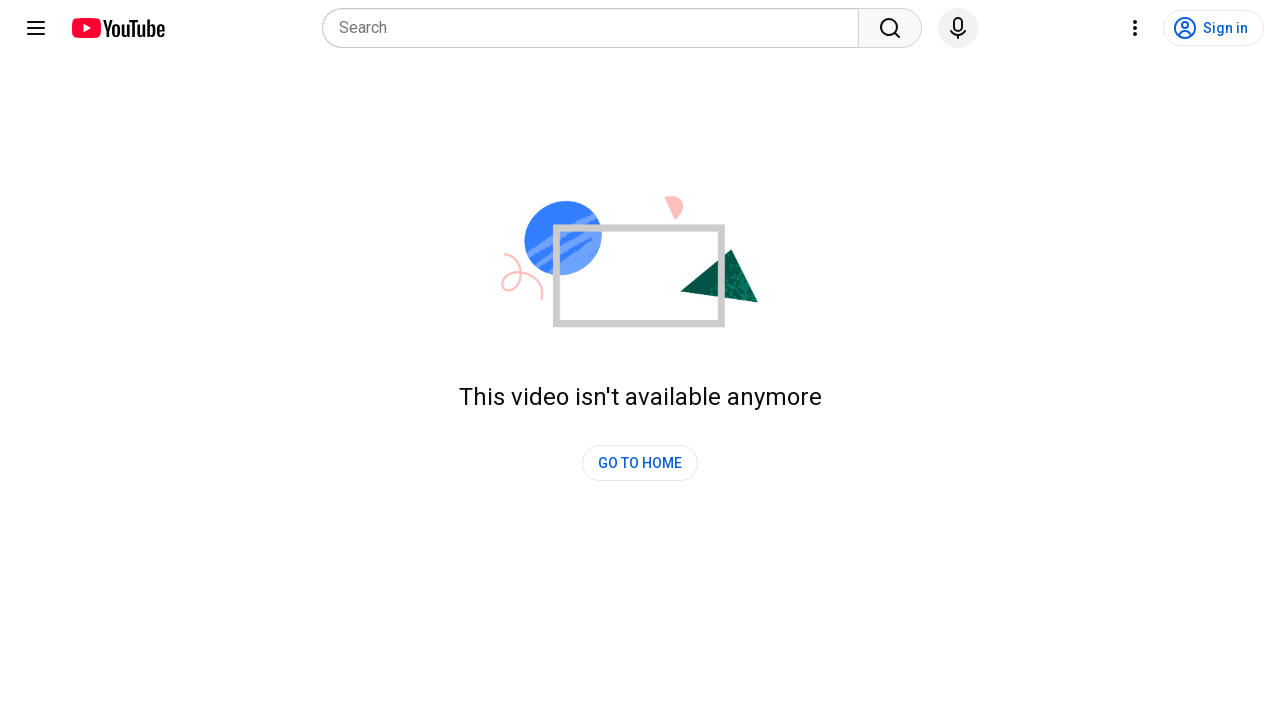

Play button not found or clickable; video may already be playing on button[aria-label='Play']
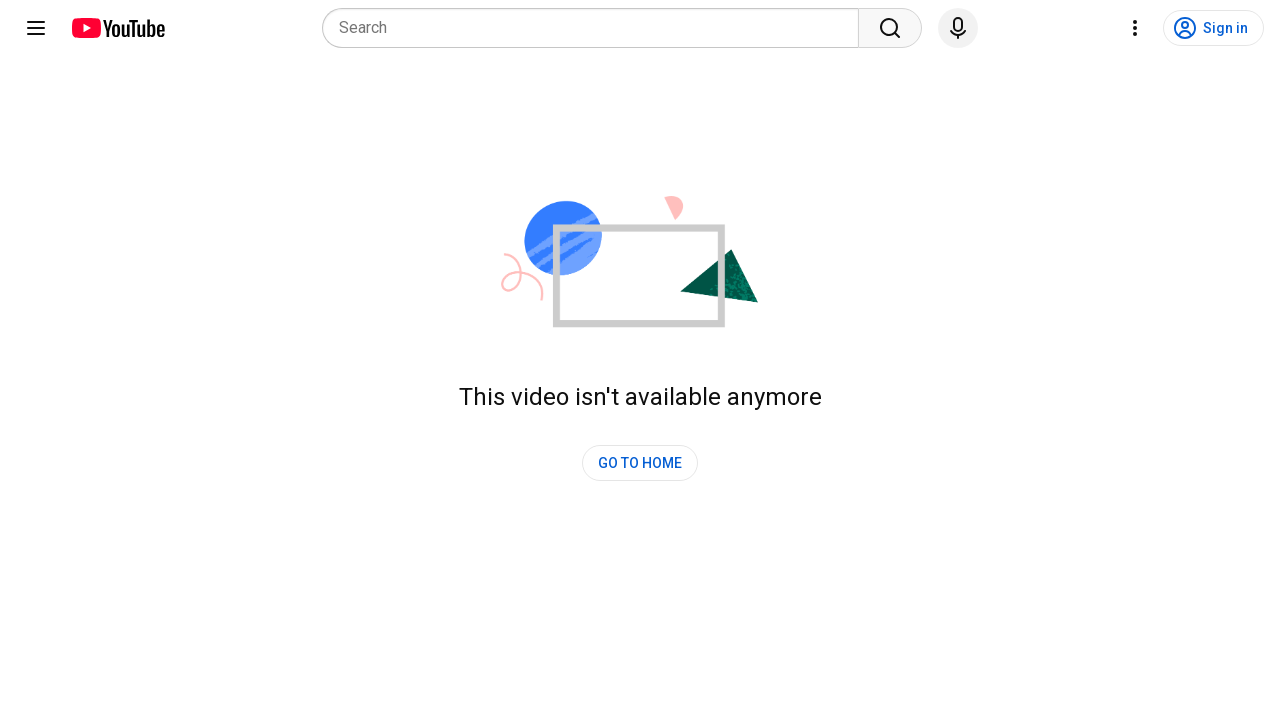

Captured current video title: YouTube
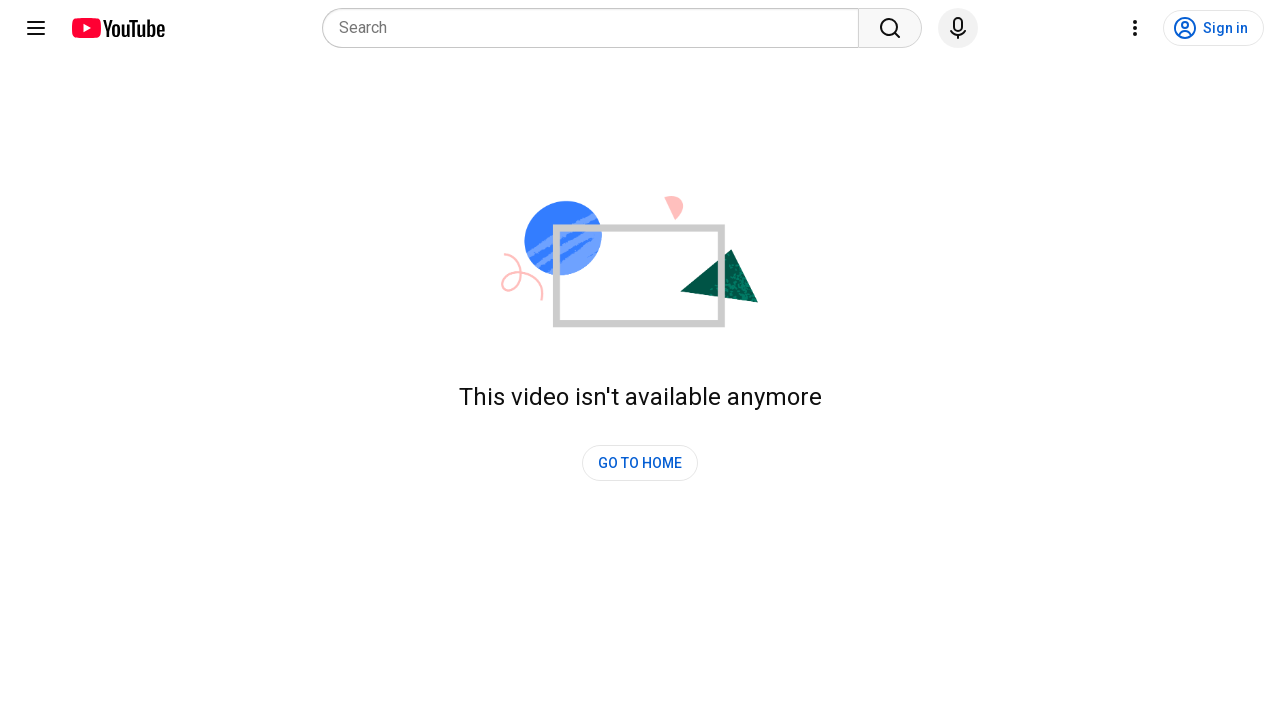

Waited 5 seconds to monitor video playback
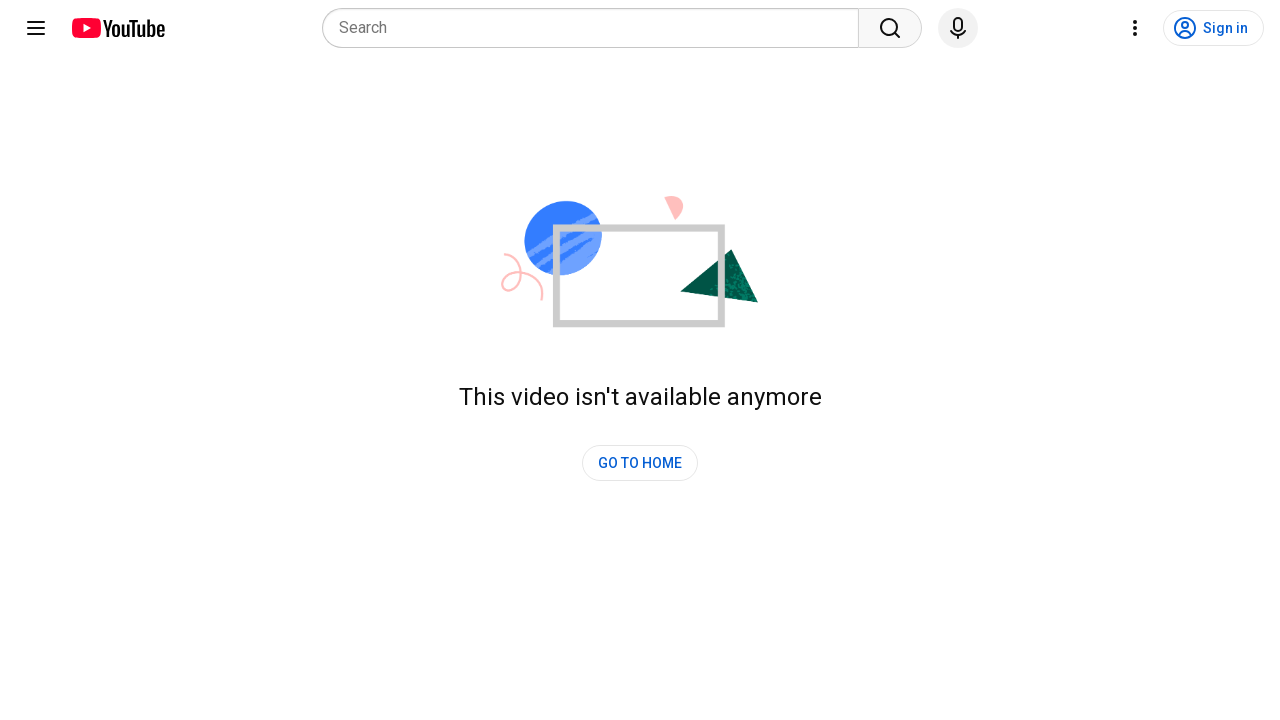

Verified page title remained unchanged - video stayed on same page
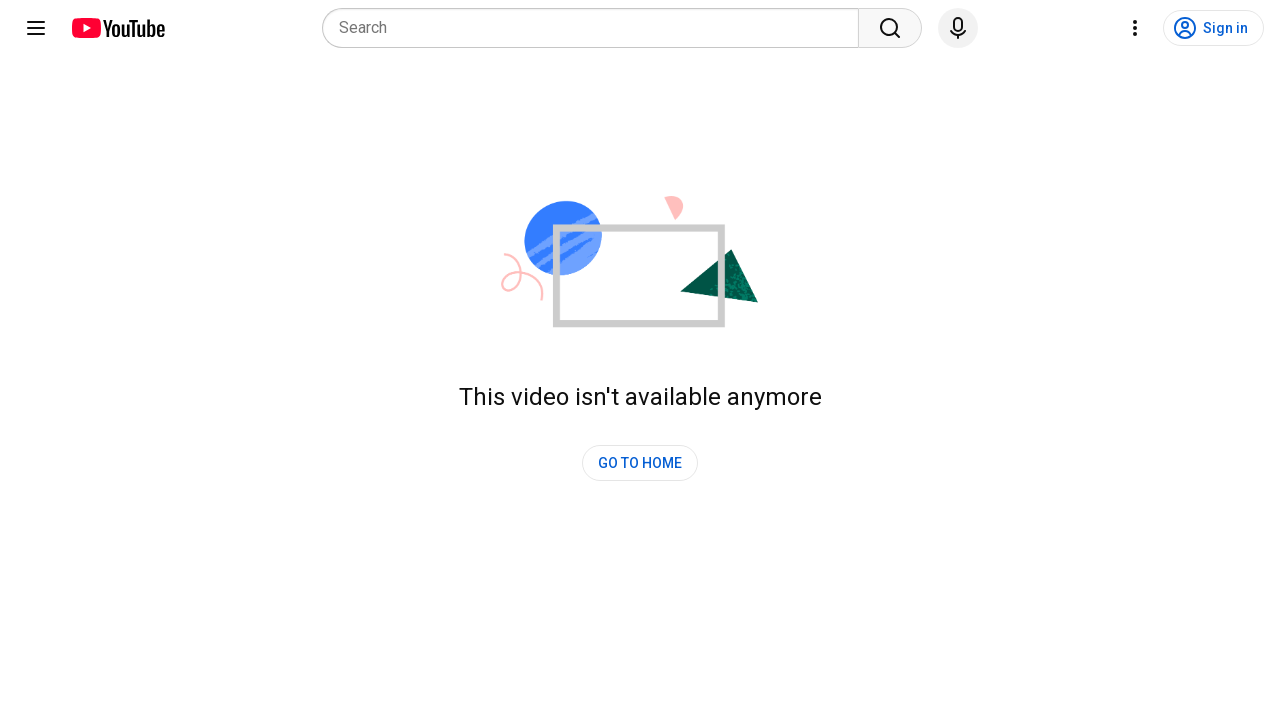

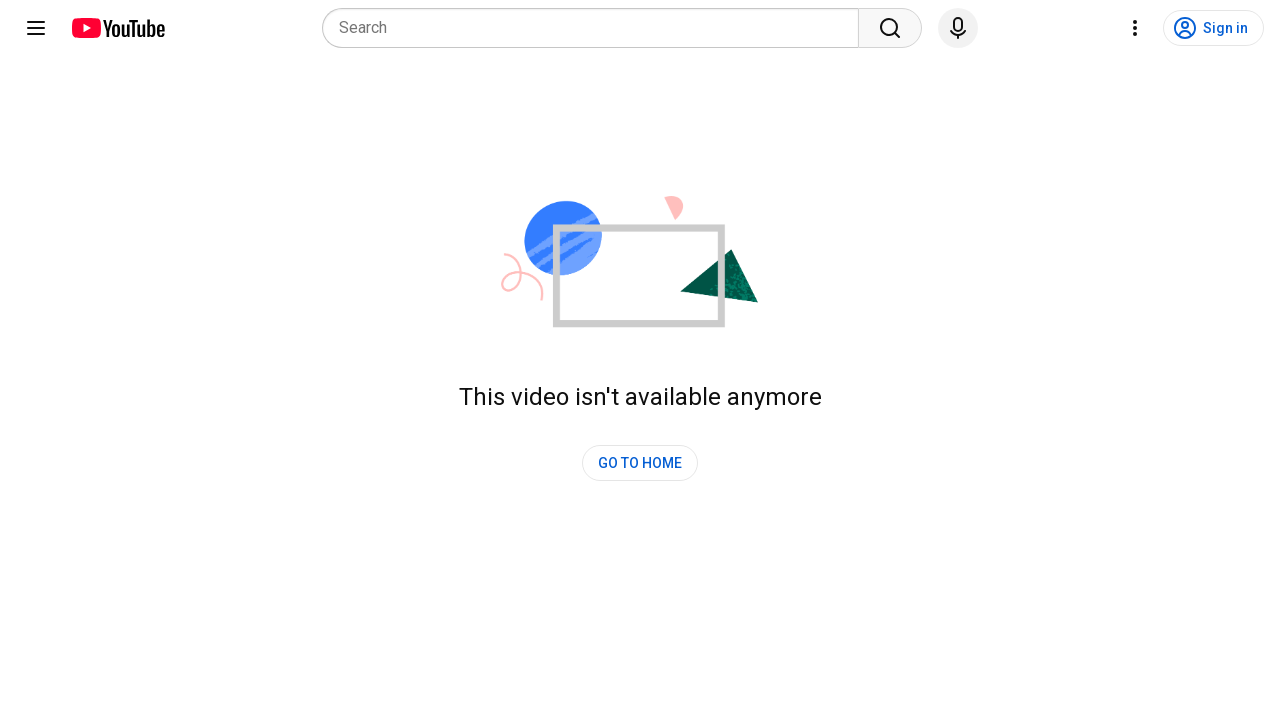